Navigates to Broken Images page and checks if the third image is displayed correctly by verifying its natural height

Starting URL: https://the-internet.herokuapp.com

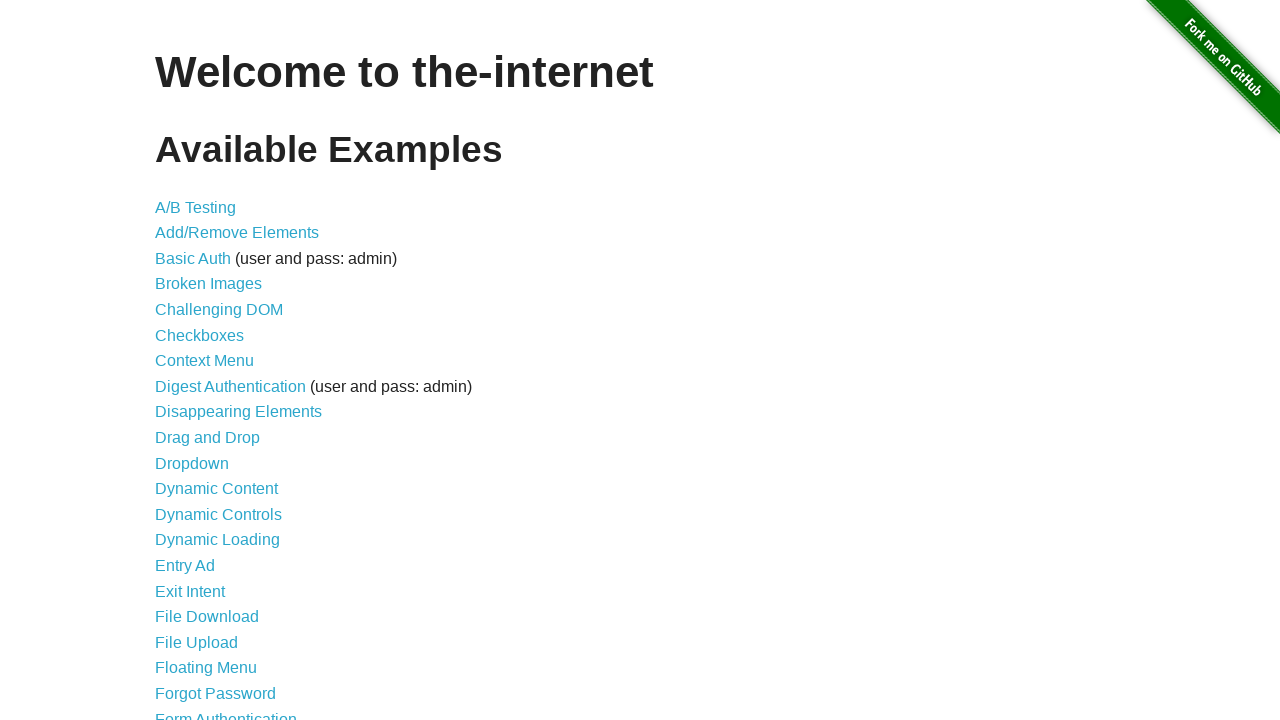

Navigated to The Internet homepage
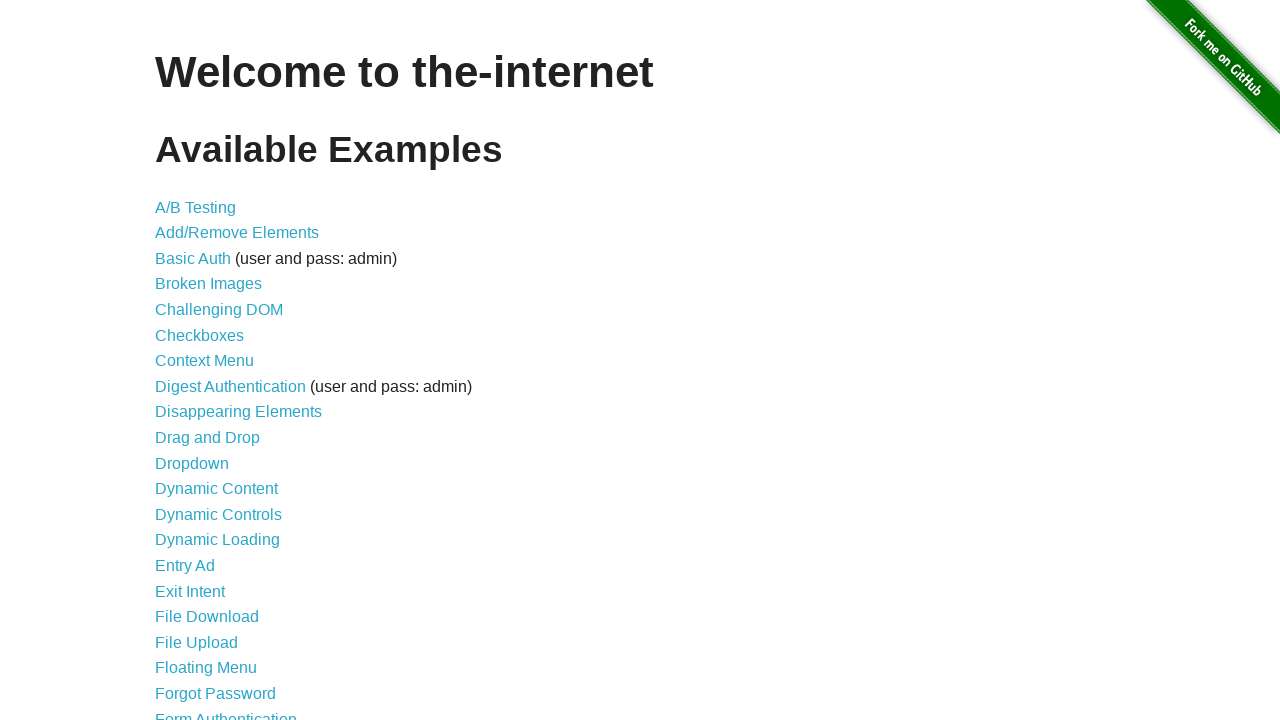

Clicked on Broken Images link at (208, 284) on text='Broken Images'
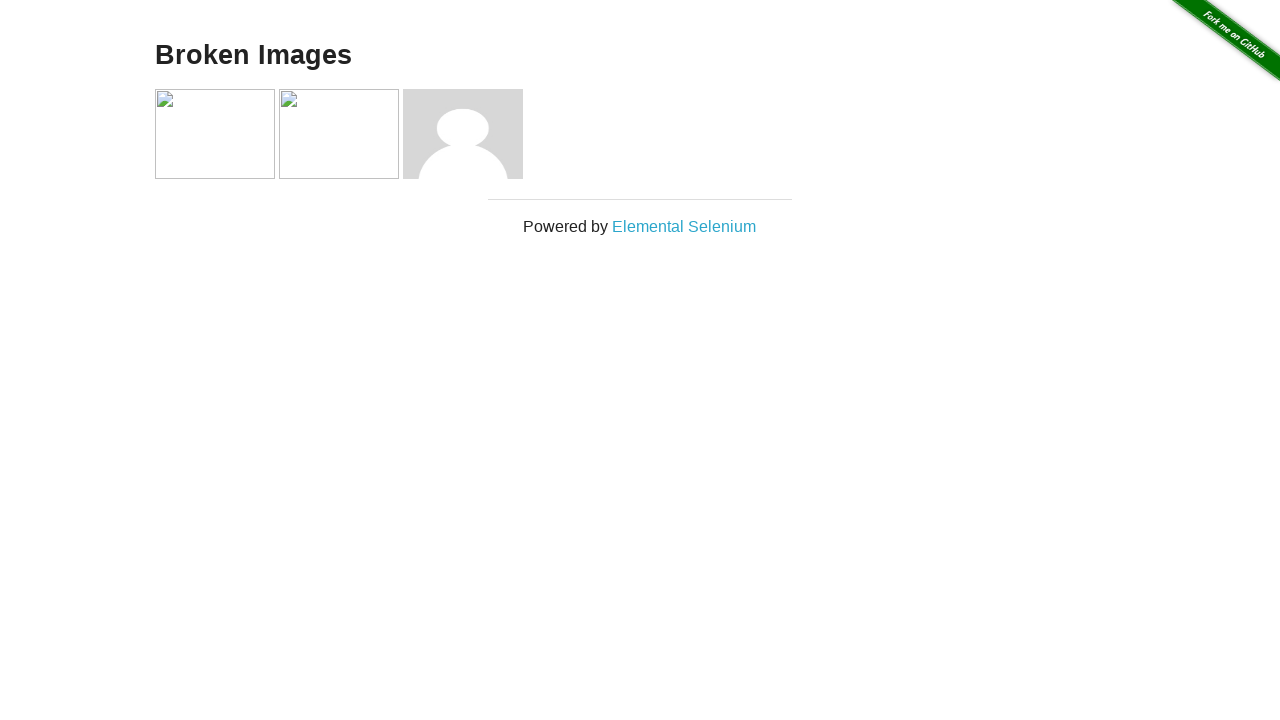

Retrieved natural height of third image
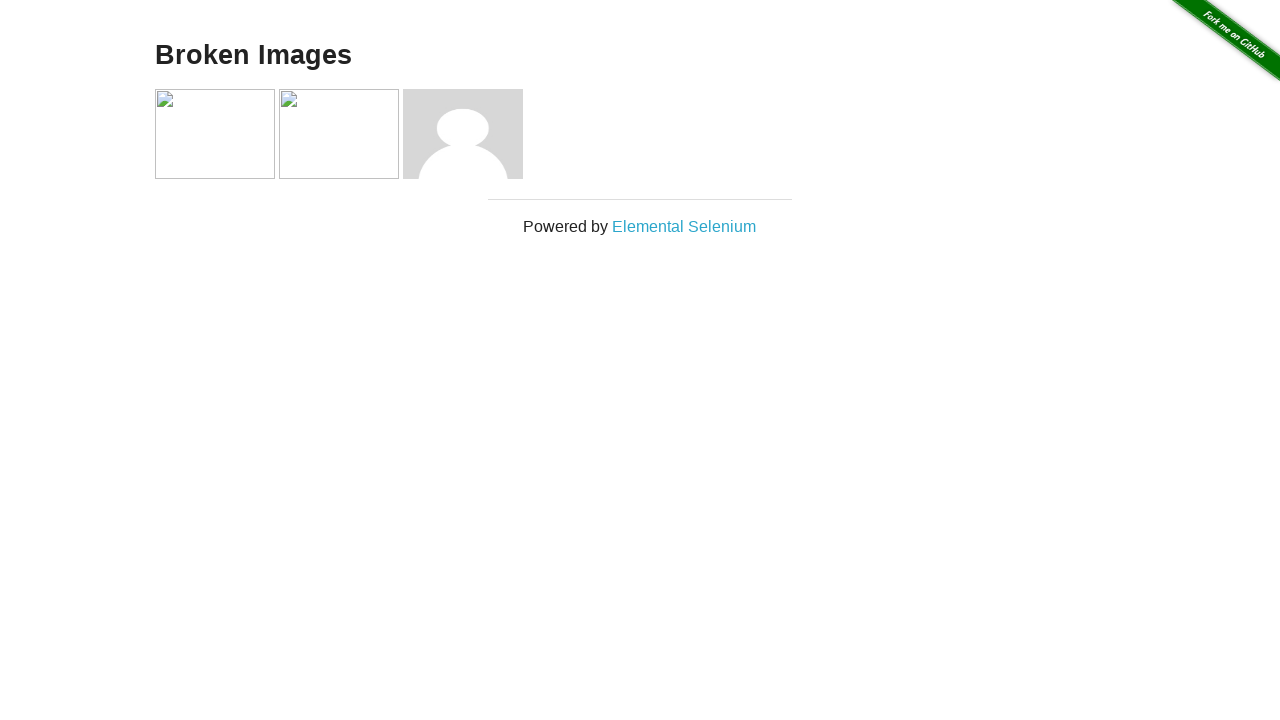

Verified third image is displayed correctly with natural height != 0
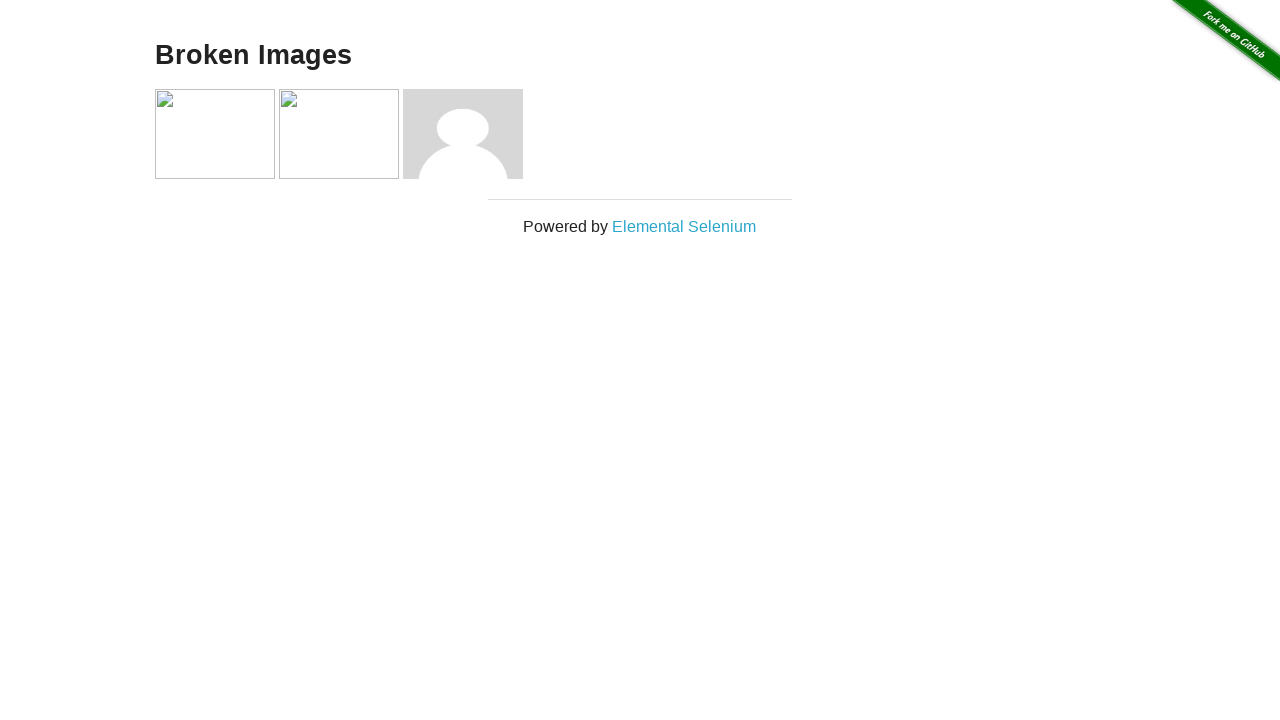

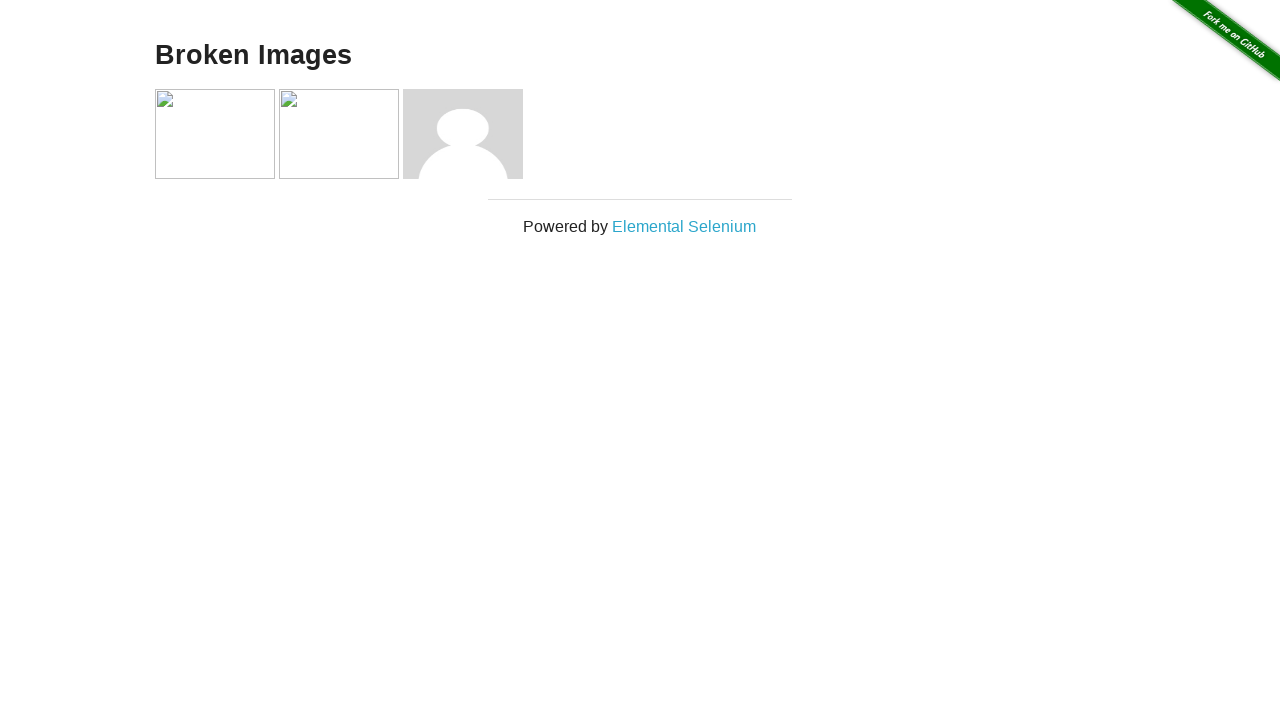